Tests clicking on a link that opens in a new tab

Starting URL: https://demoqa.com/links

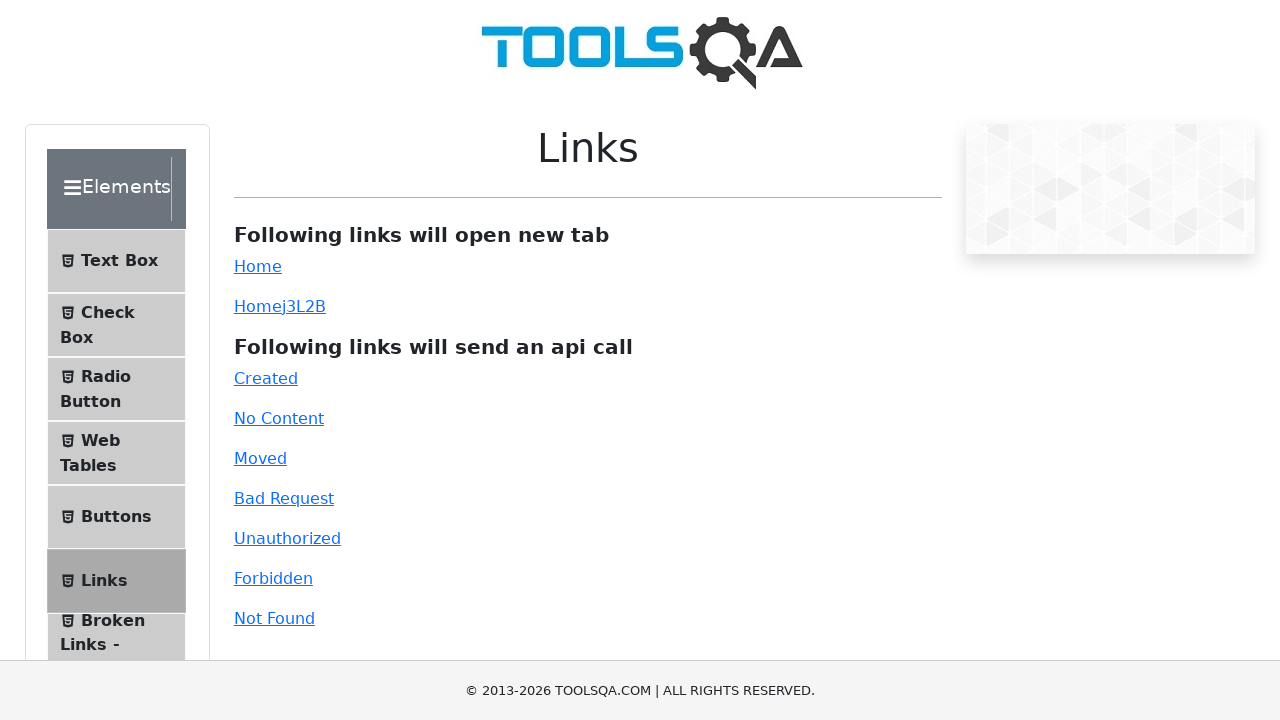

Clicked on simple link and expected popup to open at (258, 266) on #simpleLink
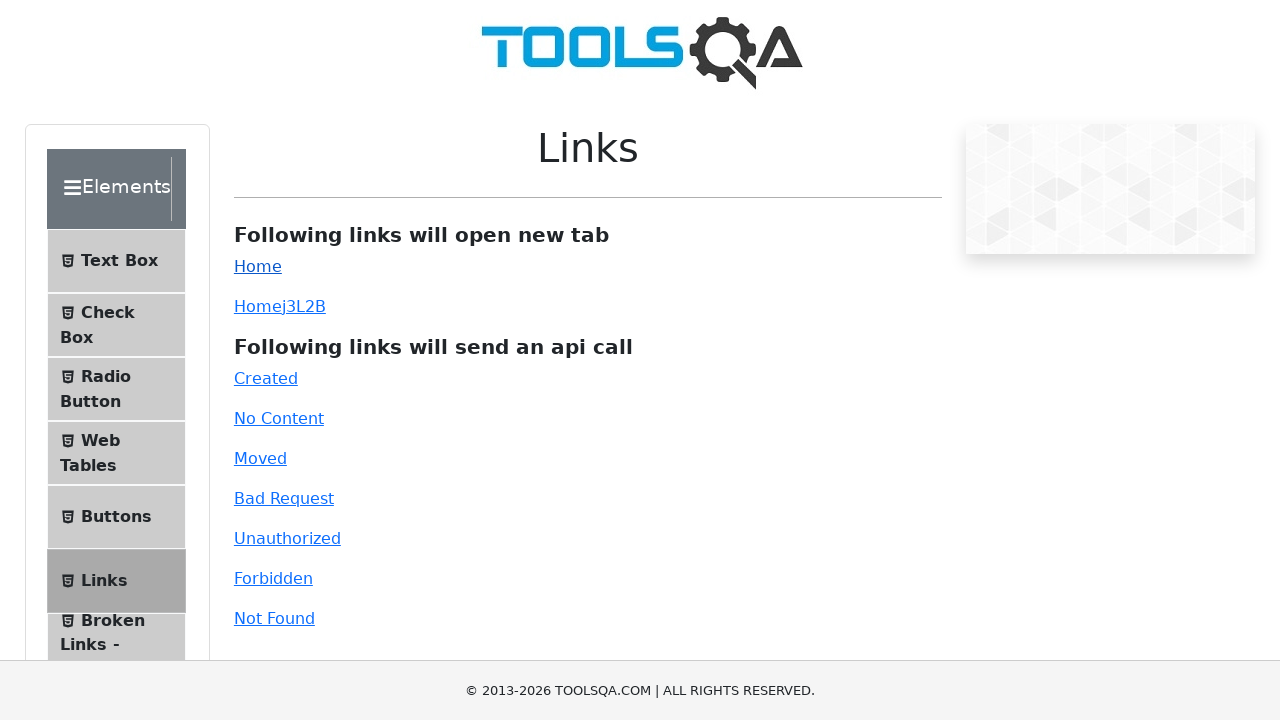

Popup reference captured from expect_popup context
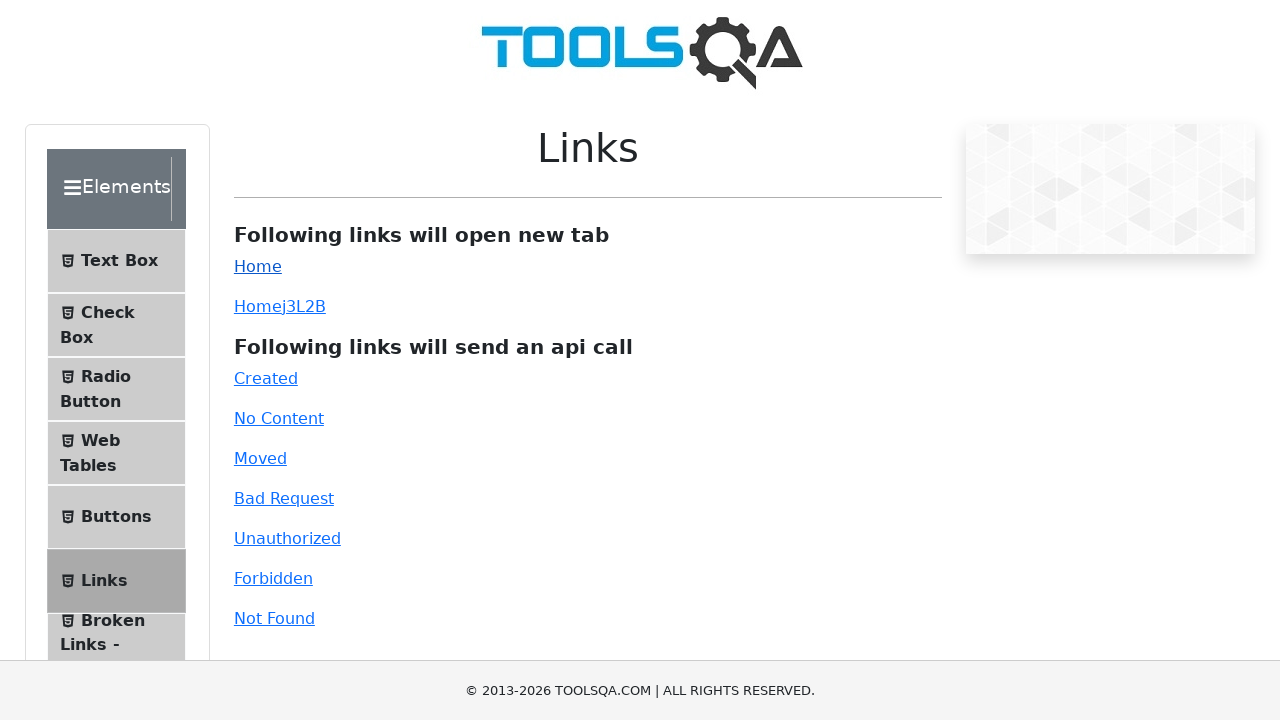

Waited for new tab/popup page to finish loading
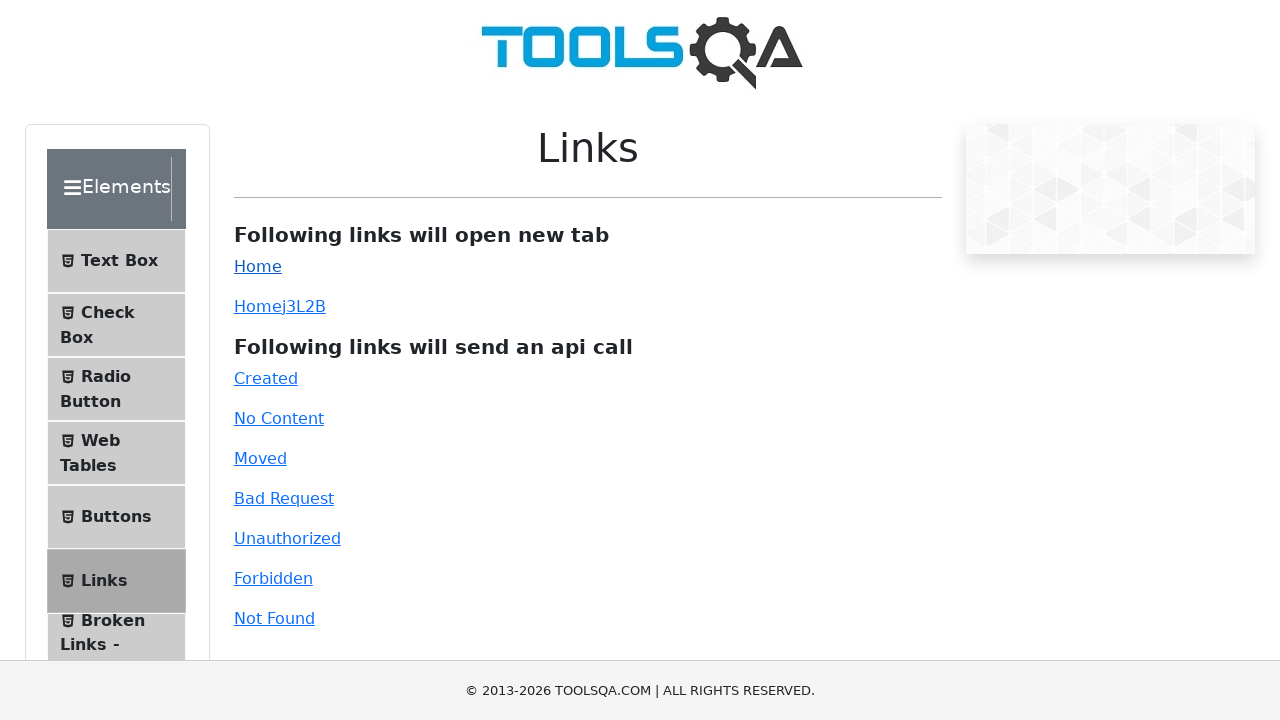

Closed the popup/new tab
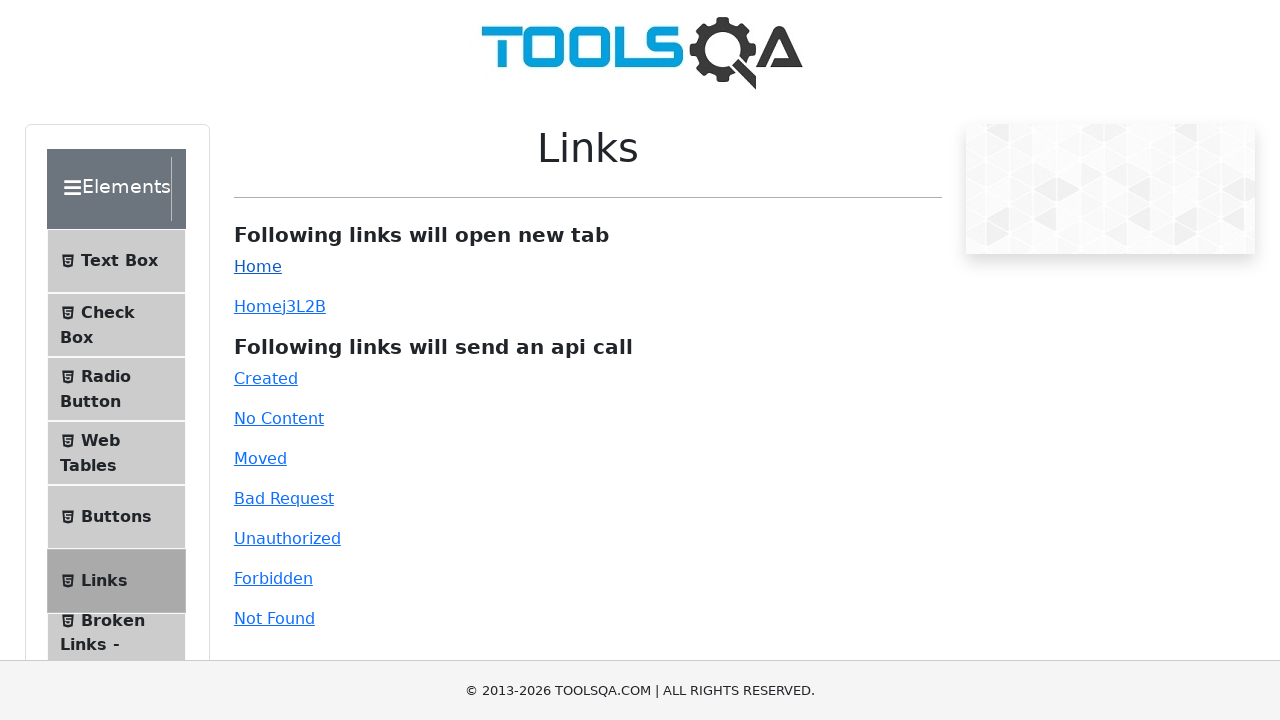

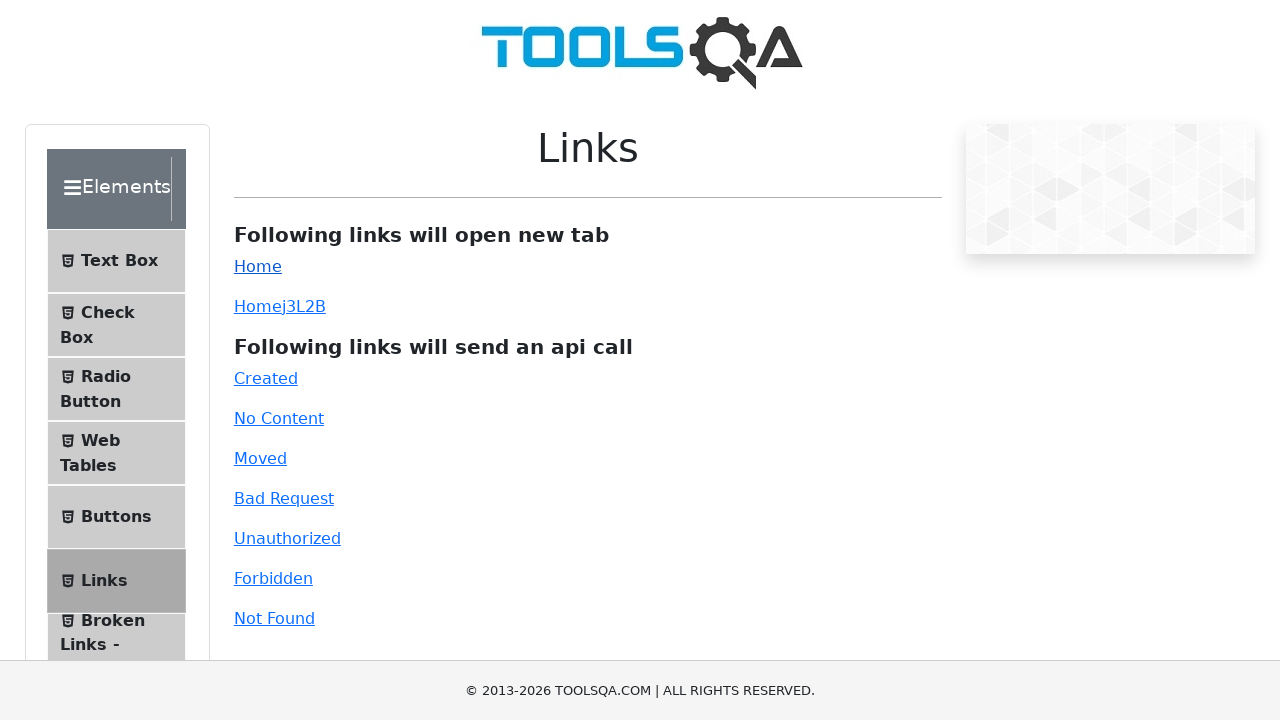